Navigates to a manual testing blog page and clicks on a link titled "What is Software Testing" to open related content.

Starting URL: https://automationbysqatools.blogspot.com/p/manual-testing.html

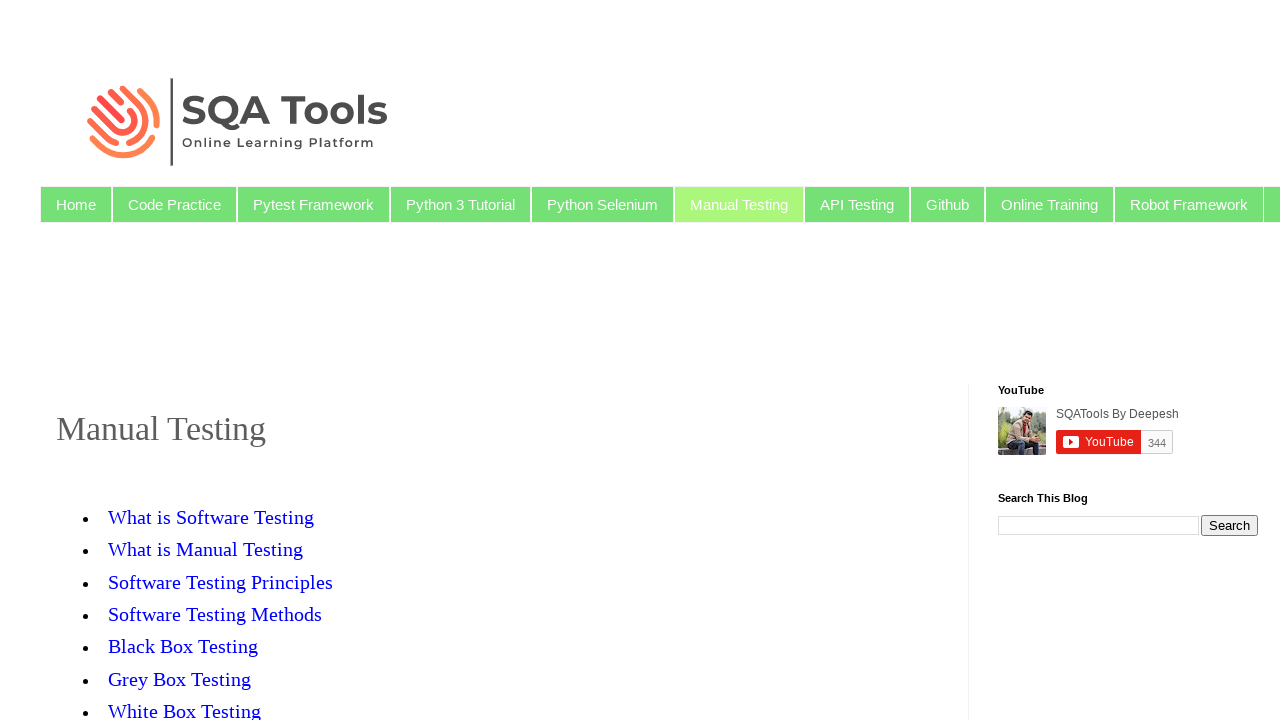

Navigated to manual testing blog page
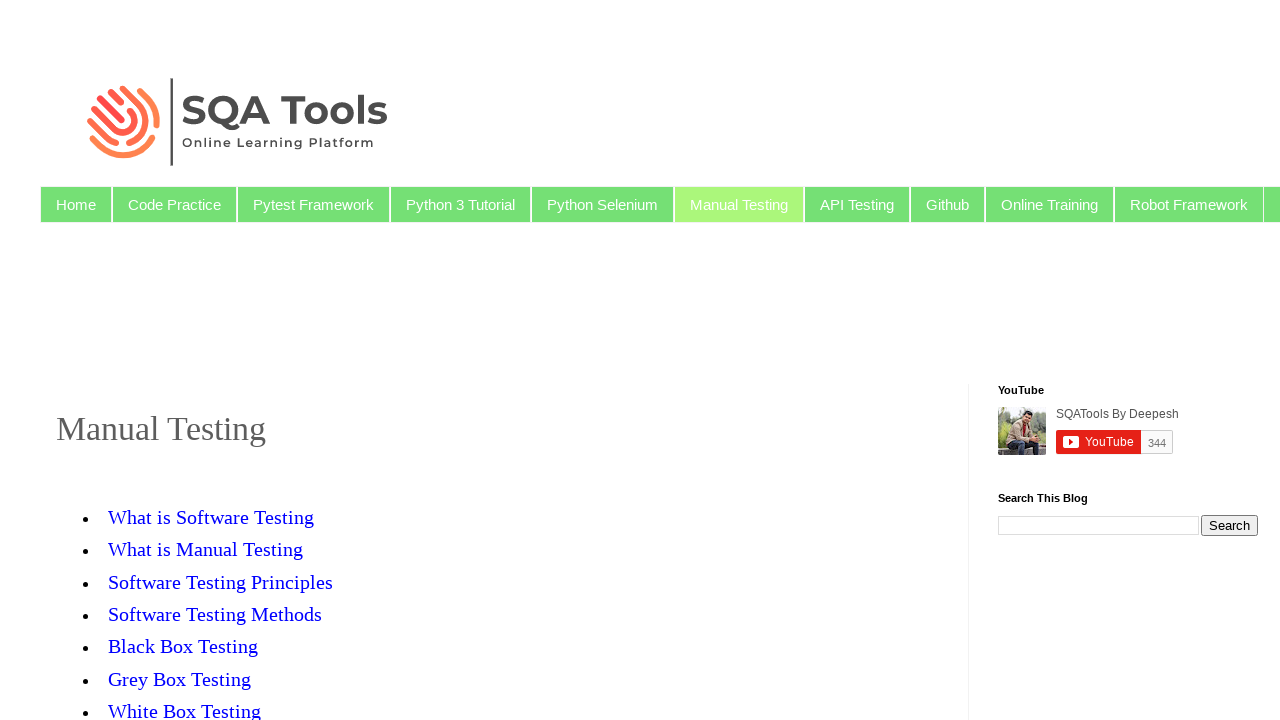

Clicked on 'What is Software Testing' link at (218, 517) on xpath=//a[contains(text(),'What is Software Testing')]
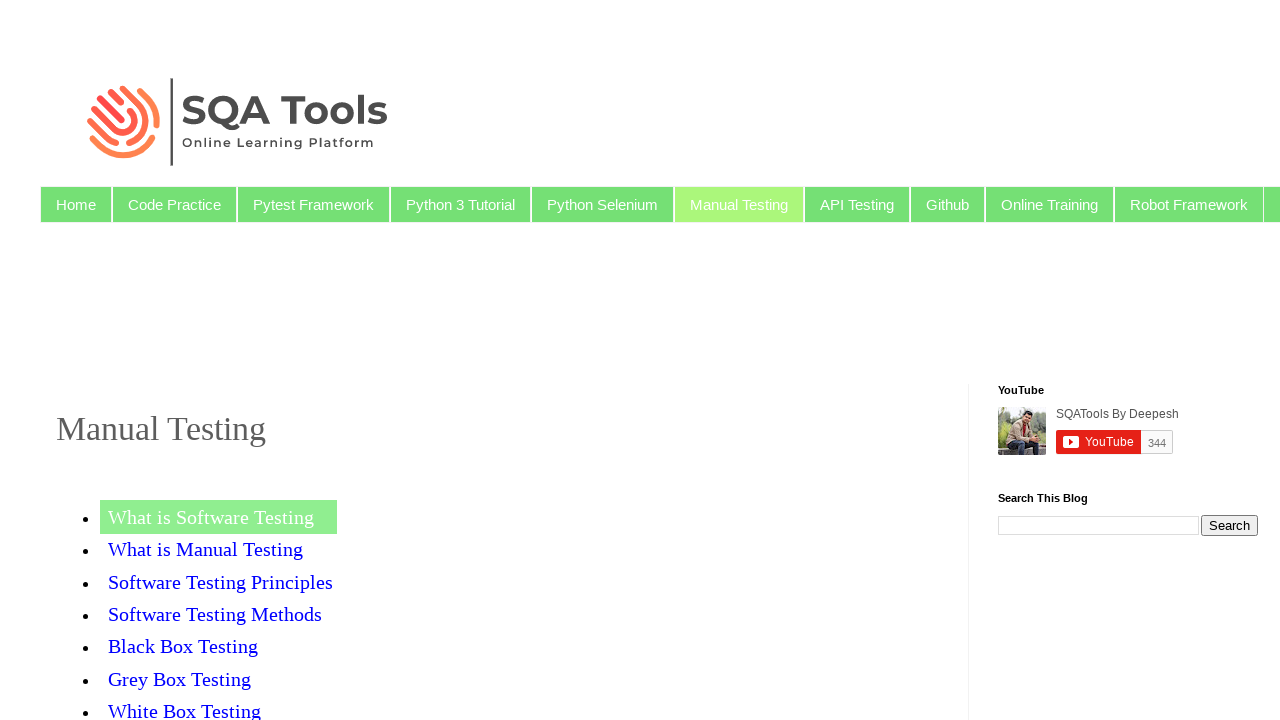

Page navigation completed and network idle
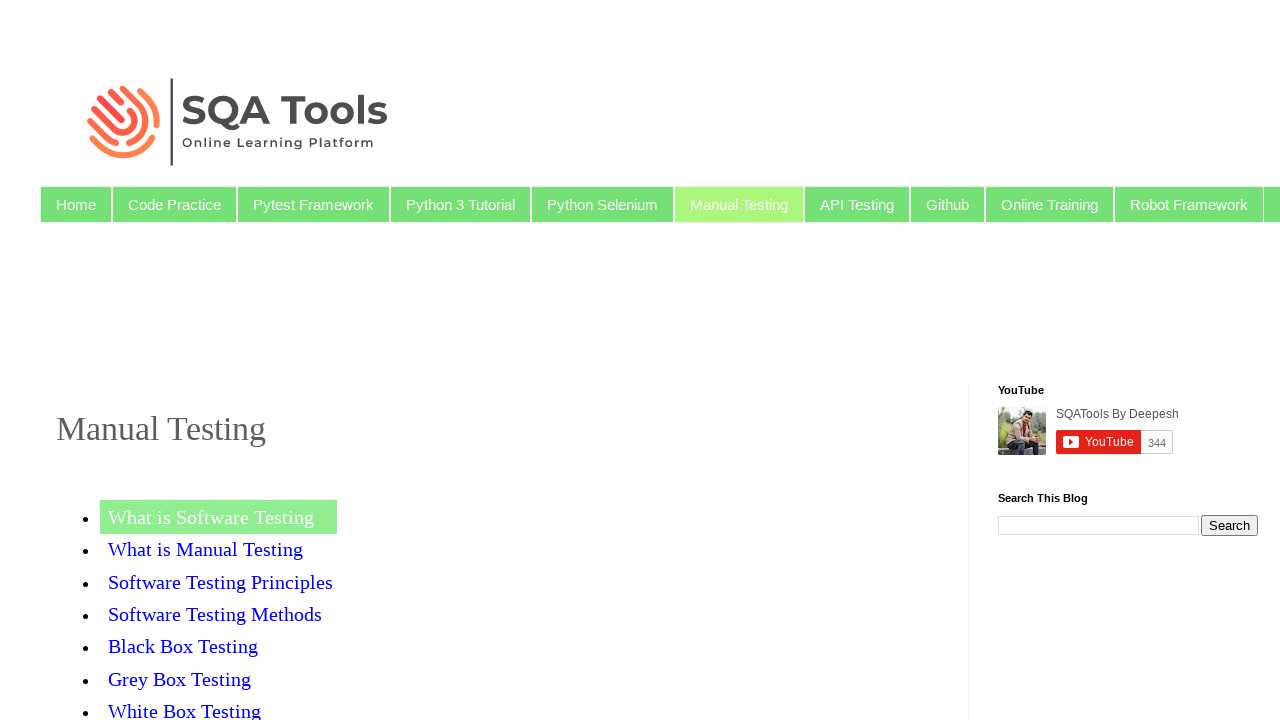

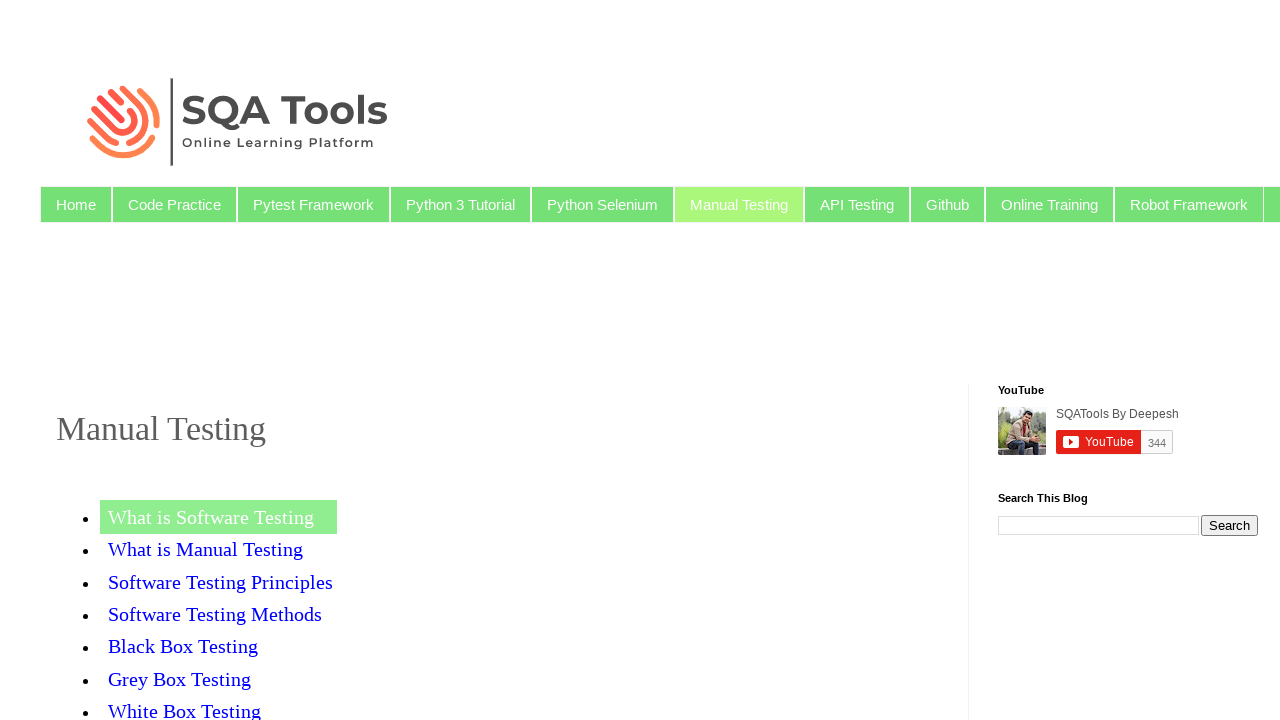